Tests file download functionality by clicking the download button on the demoqa upload-download page and verifying the download initiates

Starting URL: https://demoqa.com/upload-download

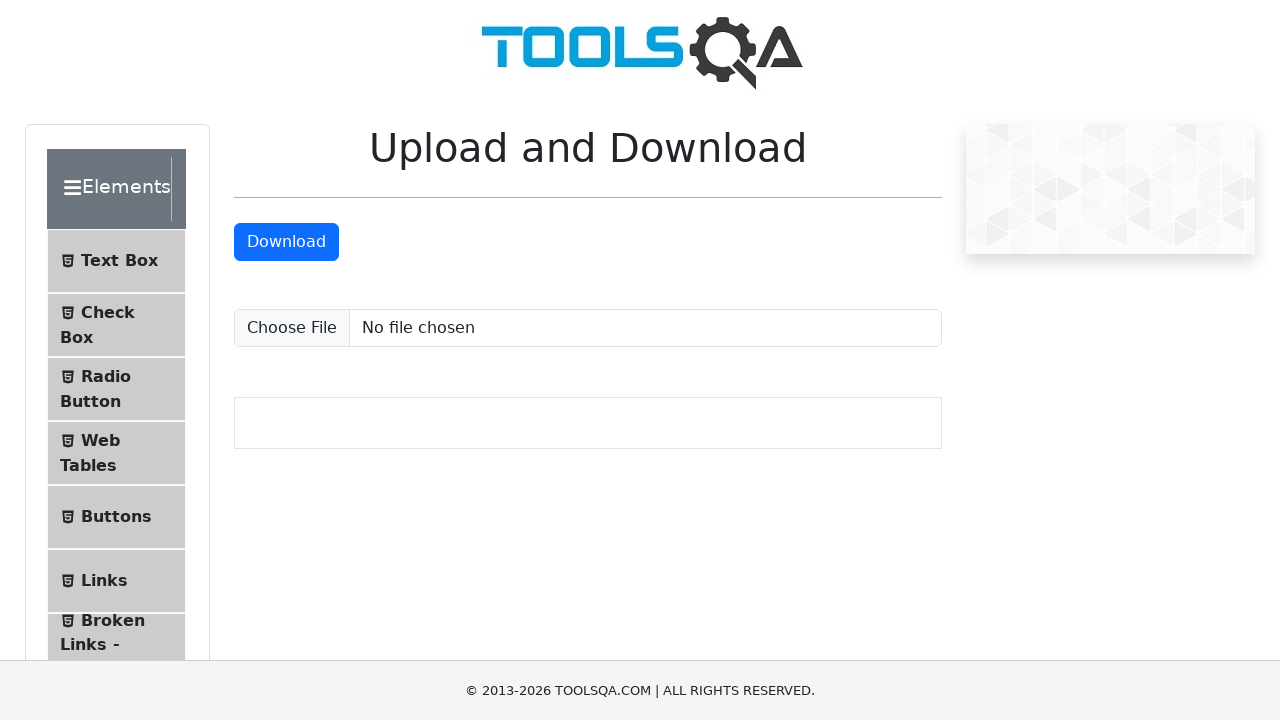

Clicked download button to initiate file download at (286, 242) on #downloadButton
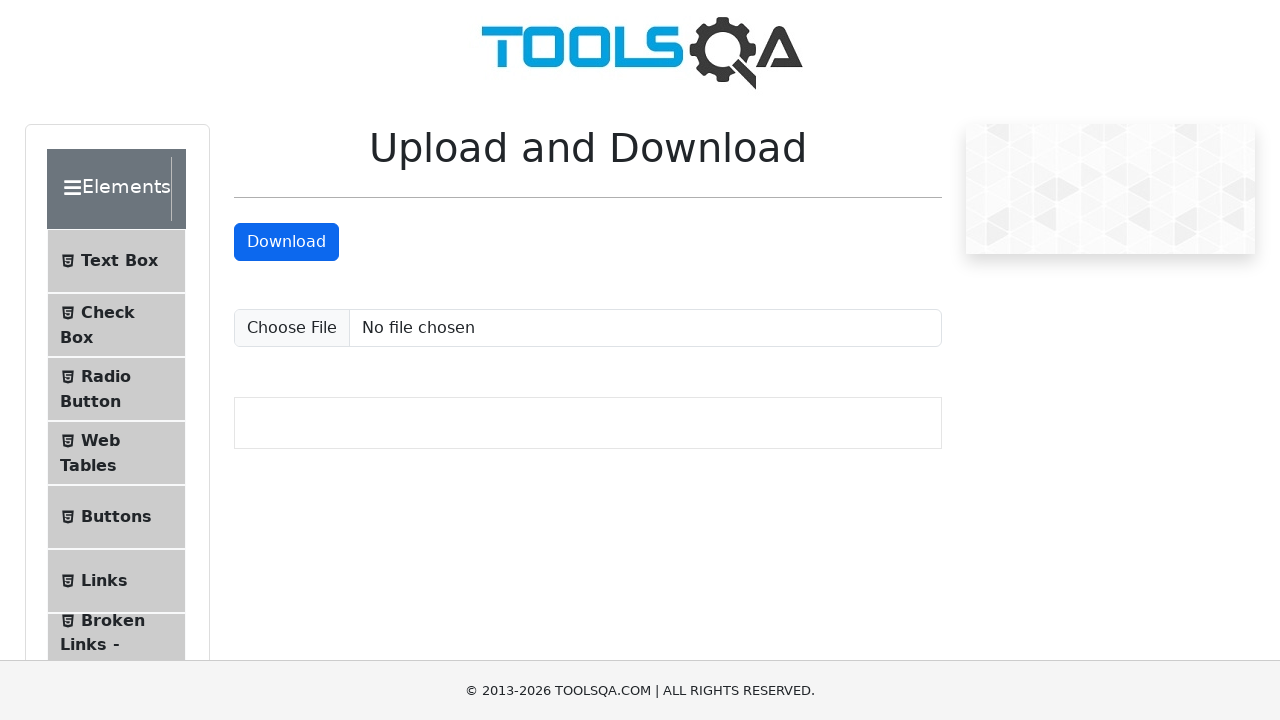

File download completed and download object retrieved
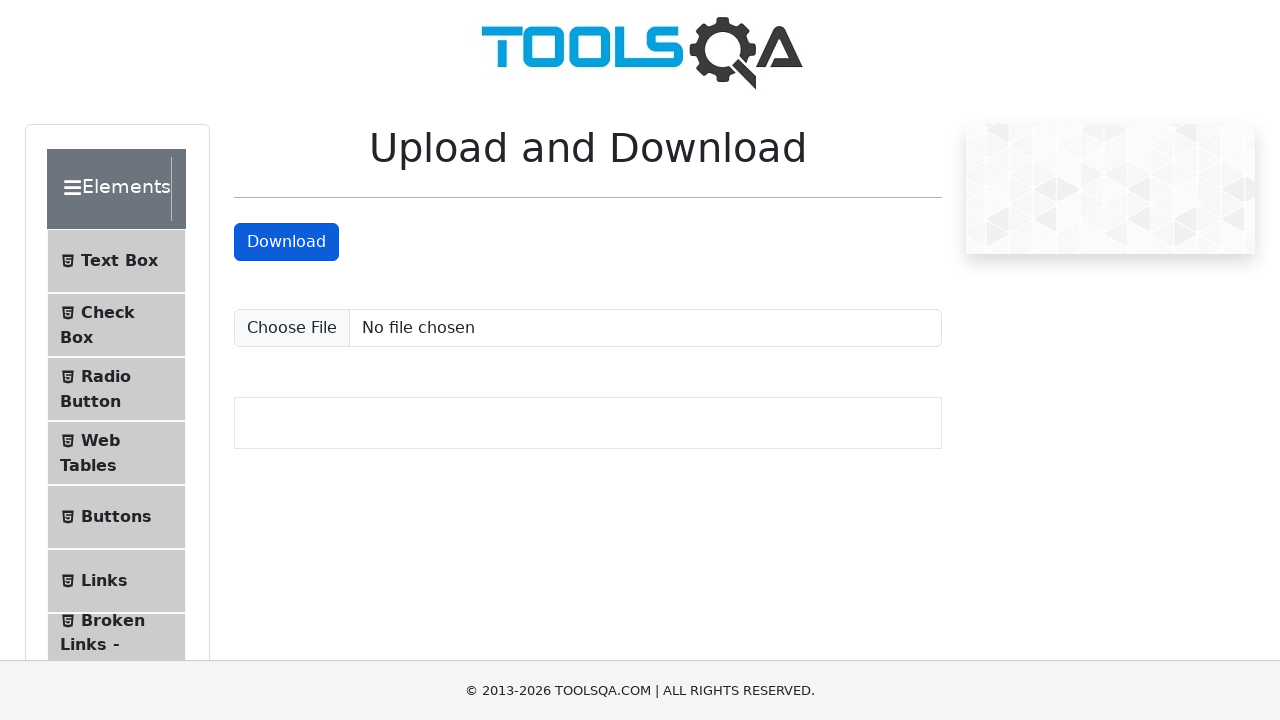

Verified downloaded file name is 'sampleFile.jpeg'
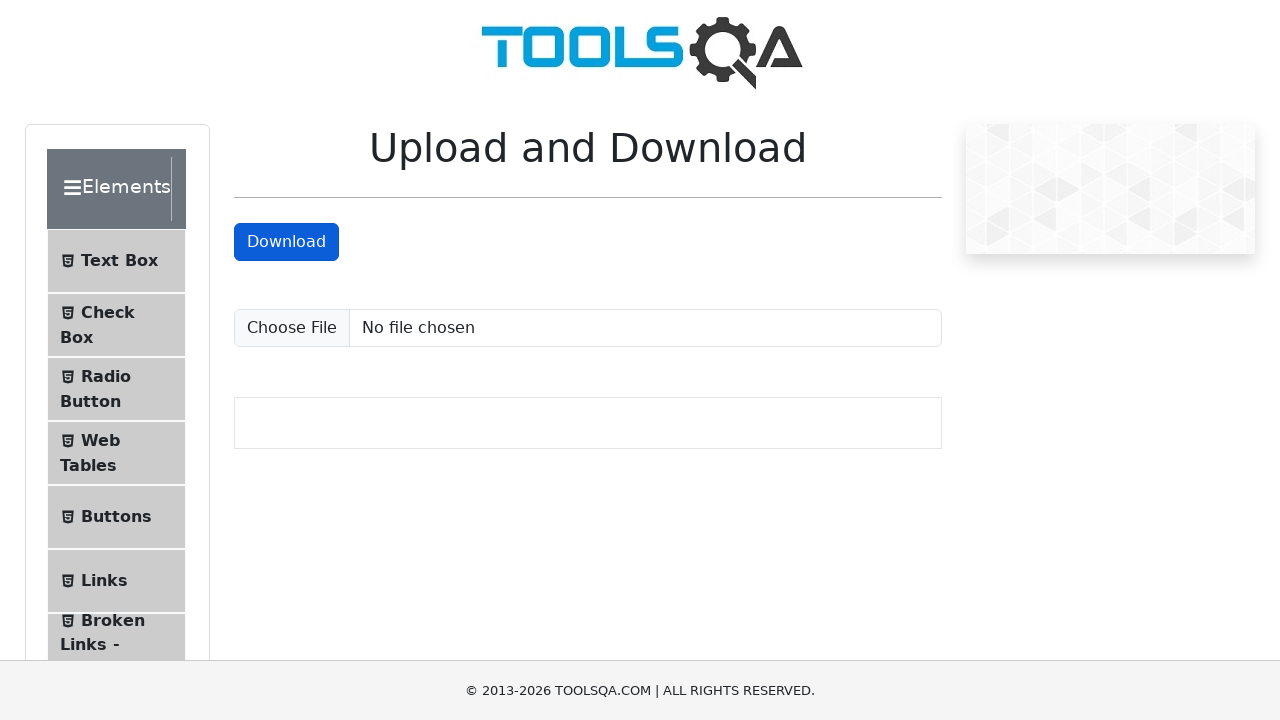

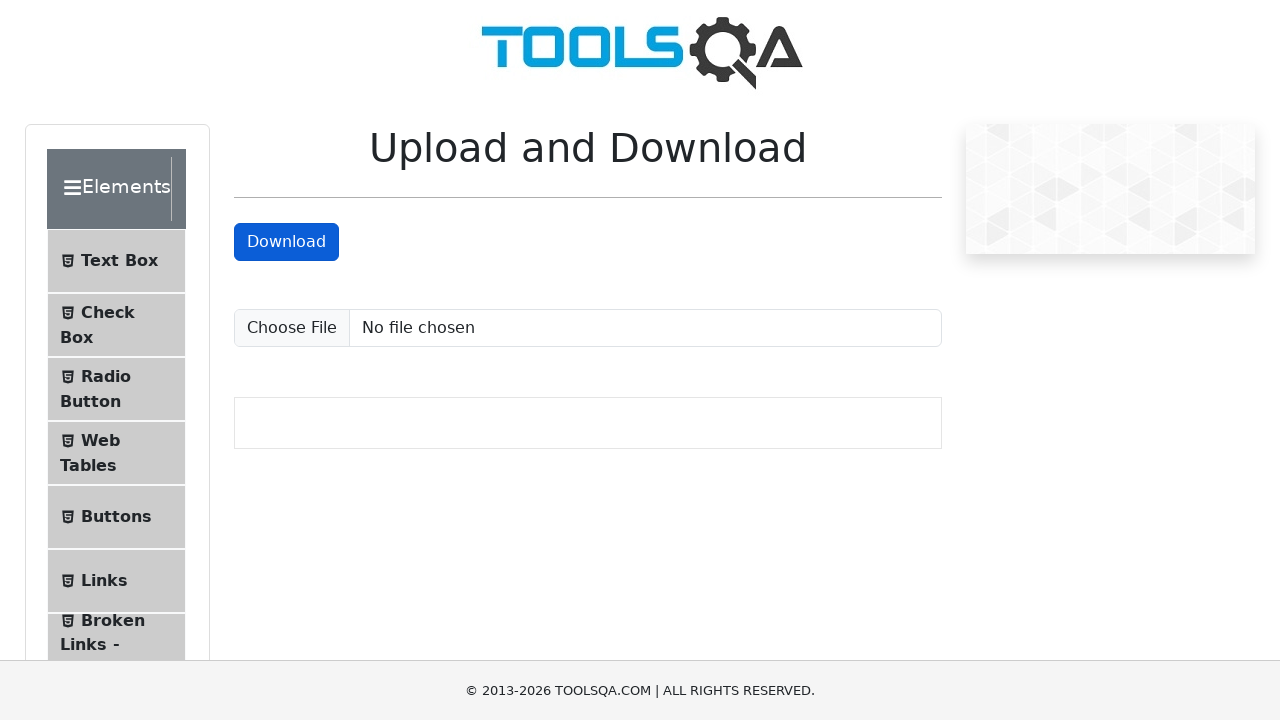